Navigates to Contact page, fills out contact form with test data, and submits it

Starting URL: https://alchemy.hguy.co/lms

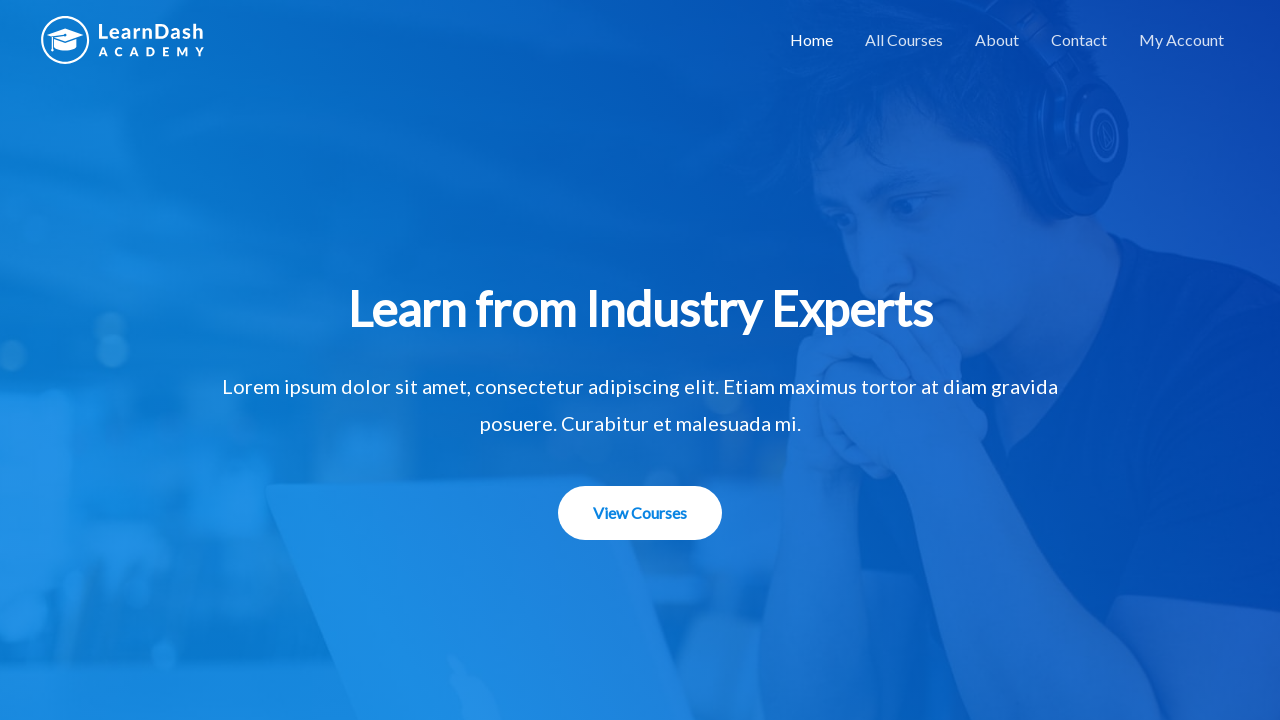

Clicked on Contact menu option at (1079, 40) on li#menu-item-1506 a
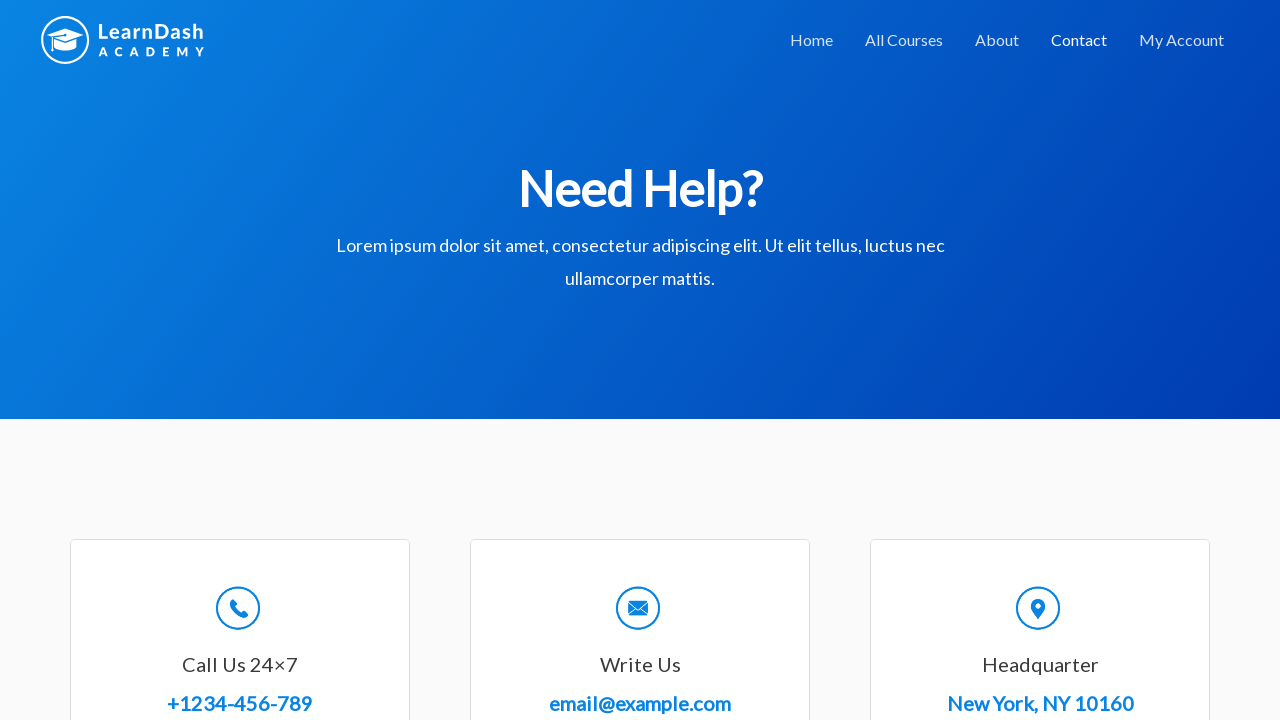

Verified Contact page title is 'Contact – Alchemy LMS'
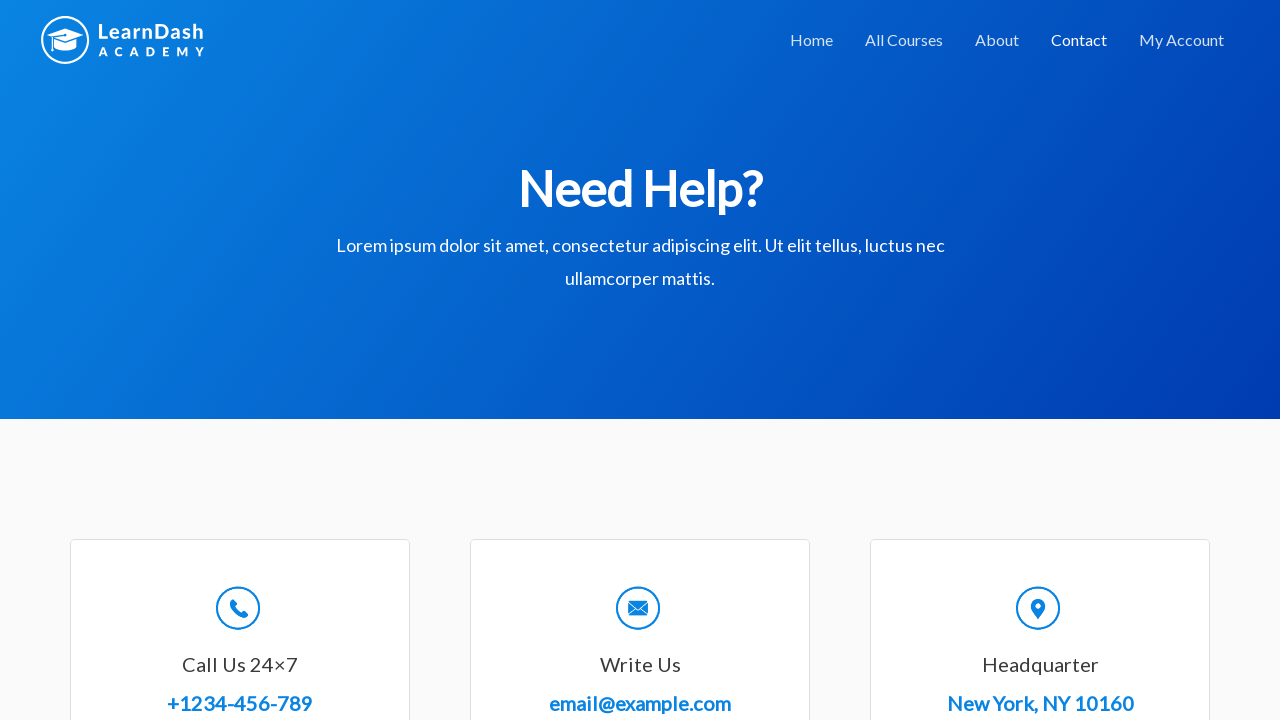

Filled name field with 'TestUser456' on input#wpforms-8-field_0
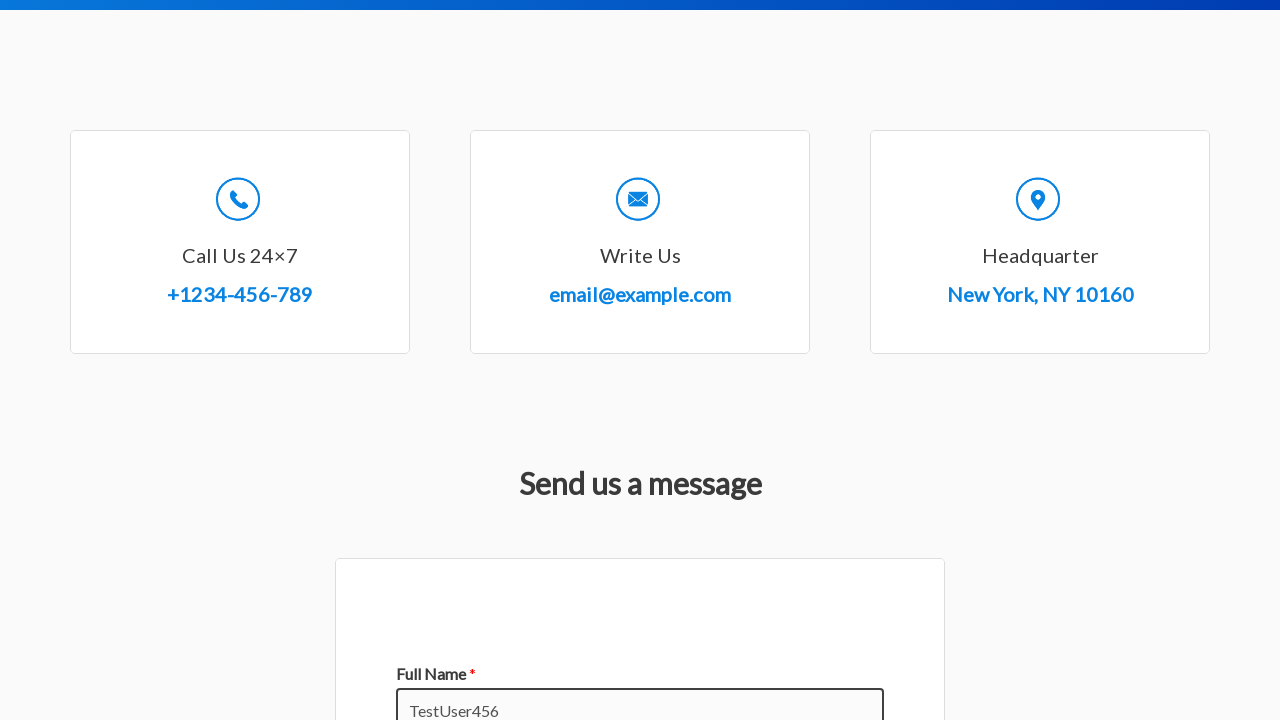

Filled email field with 'testuser456@example.com' on input#wpforms-8-field_1
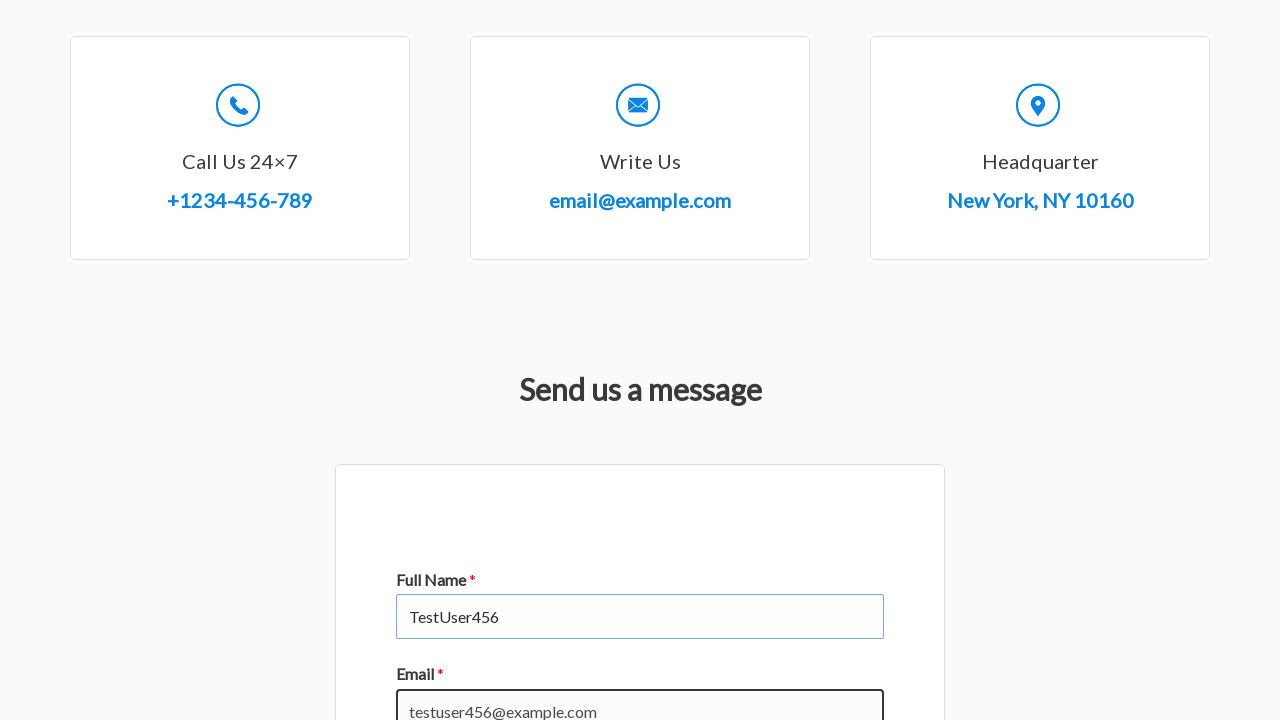

Filled subject field with 'Test Subject - Automated Testing' on input#wpforms-8-field_3
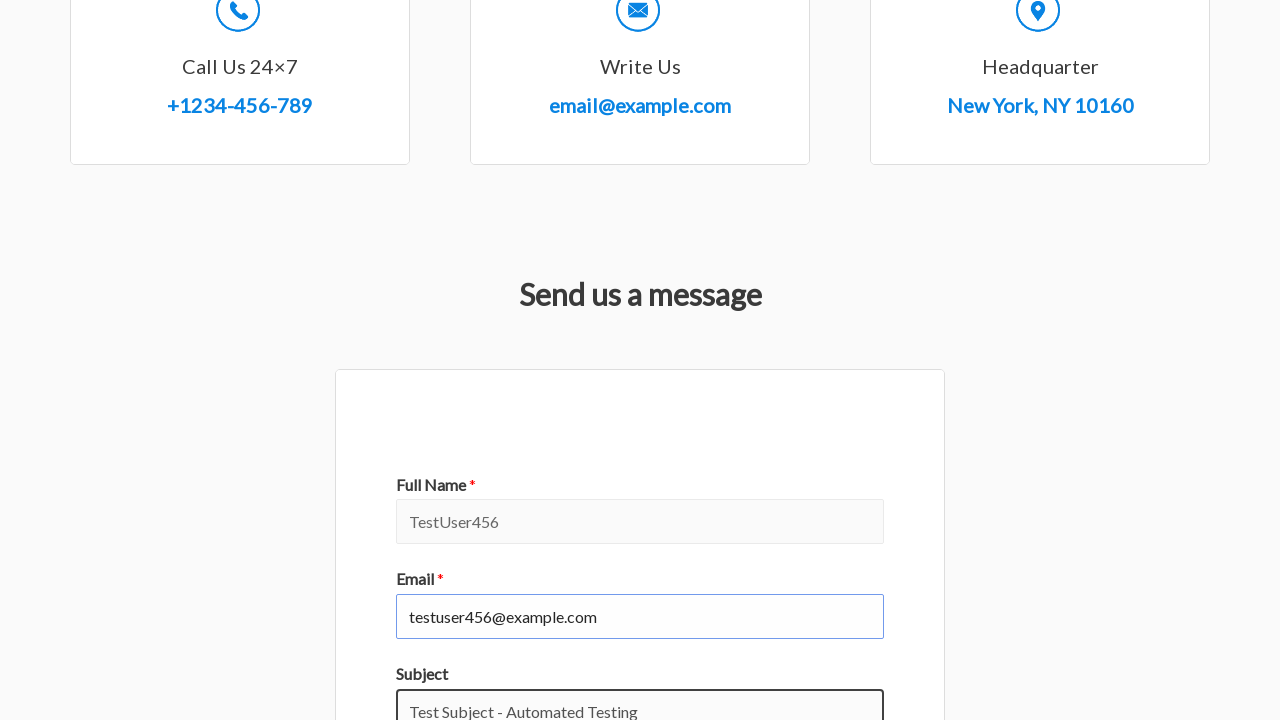

Filled message textarea with test message on textarea#wpforms-8-field_2
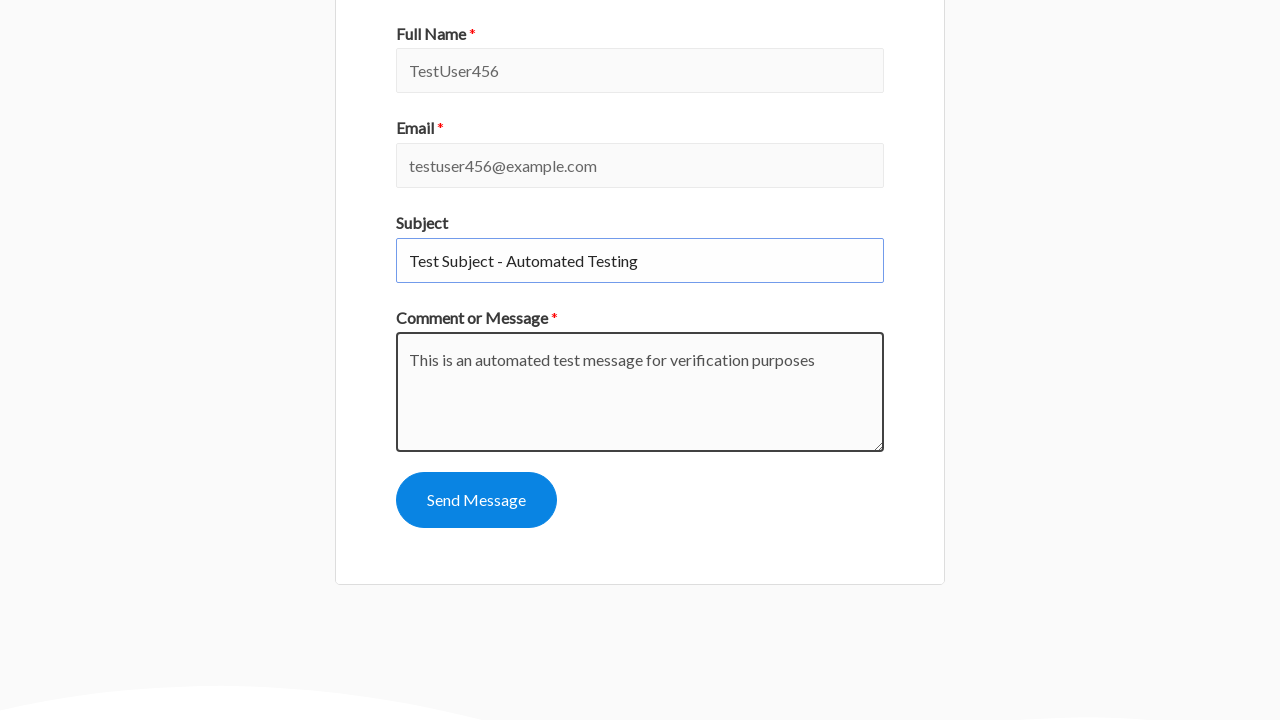

Clicked submit button to submit contact form at (476, 500) on button.wpforms-submit
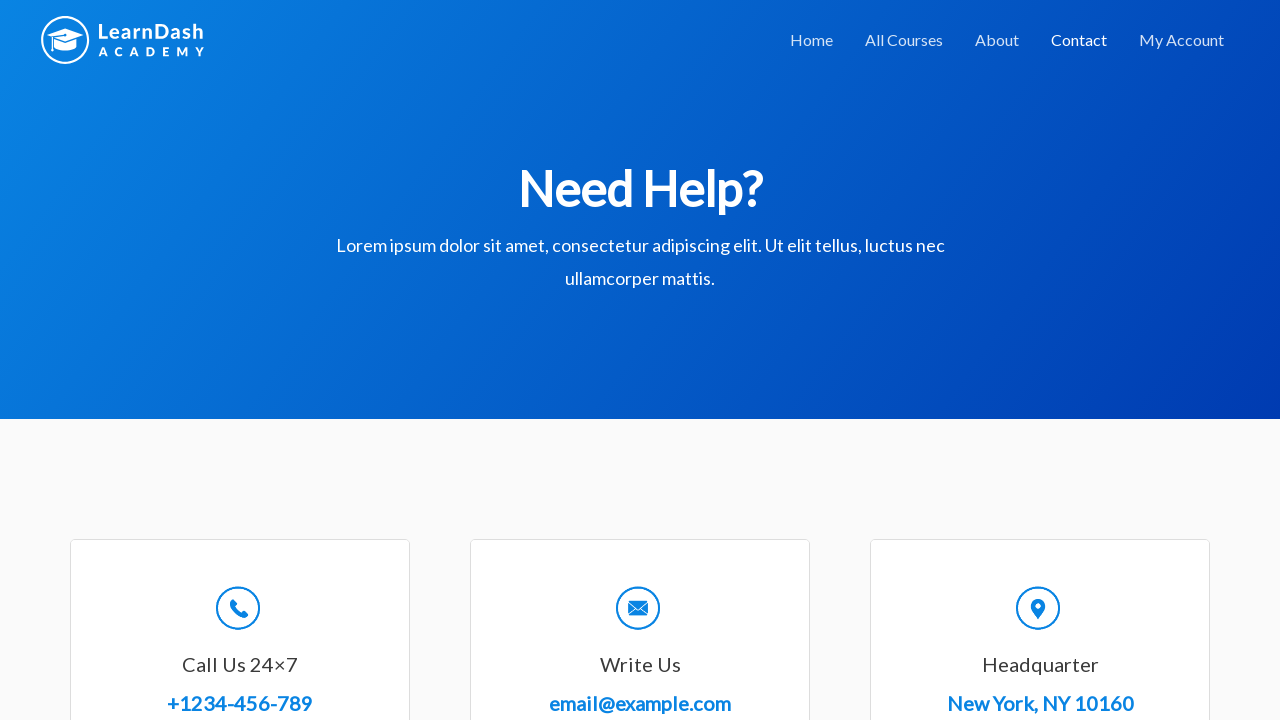

Verified success message: 'Thanks for contacting us! We will be in touch with you shortly.'
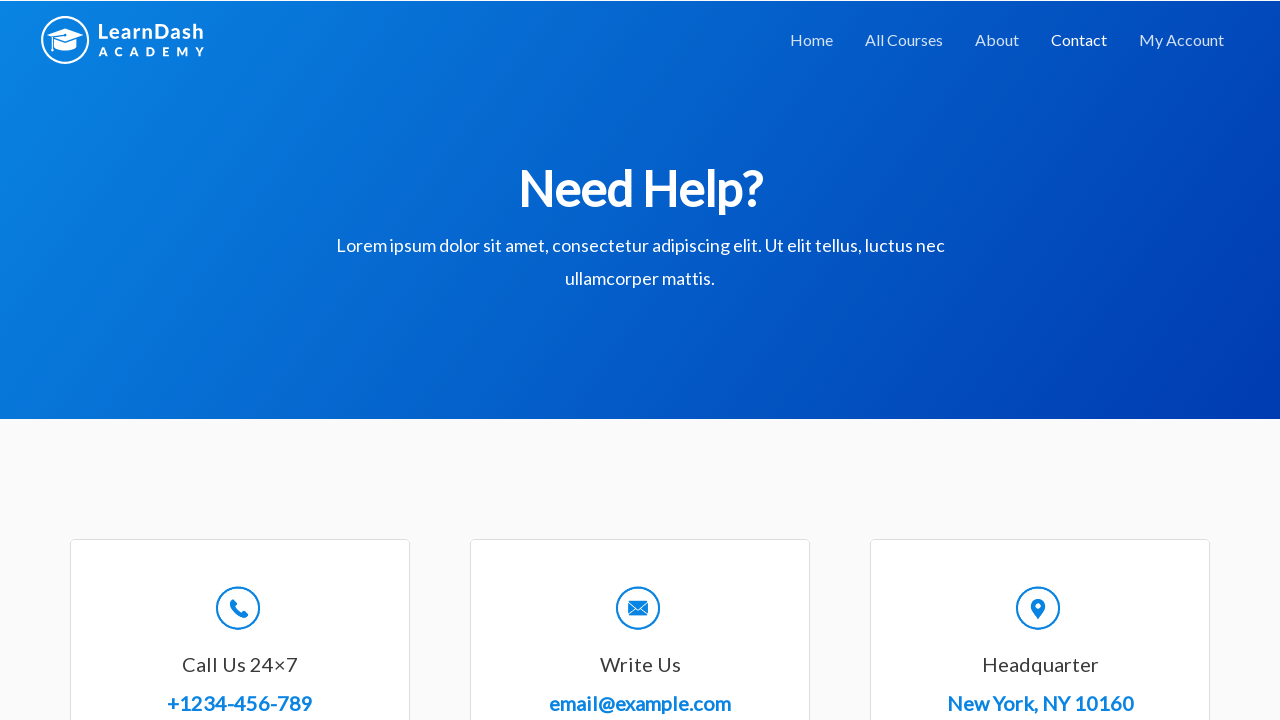

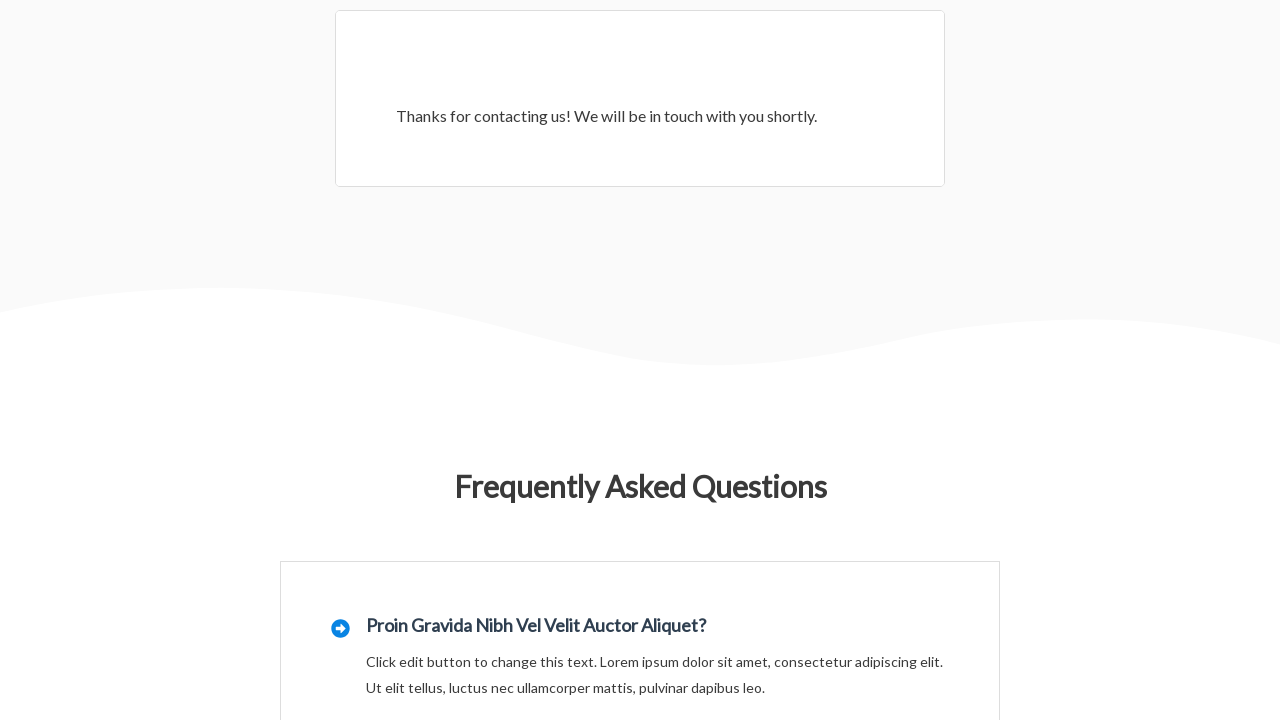